Tests input slider control functionality by changing the slider value from 50 to 80 and verifying the progress bar updates accordingly

Starting URL: https://seleniumbase.io/demo_page

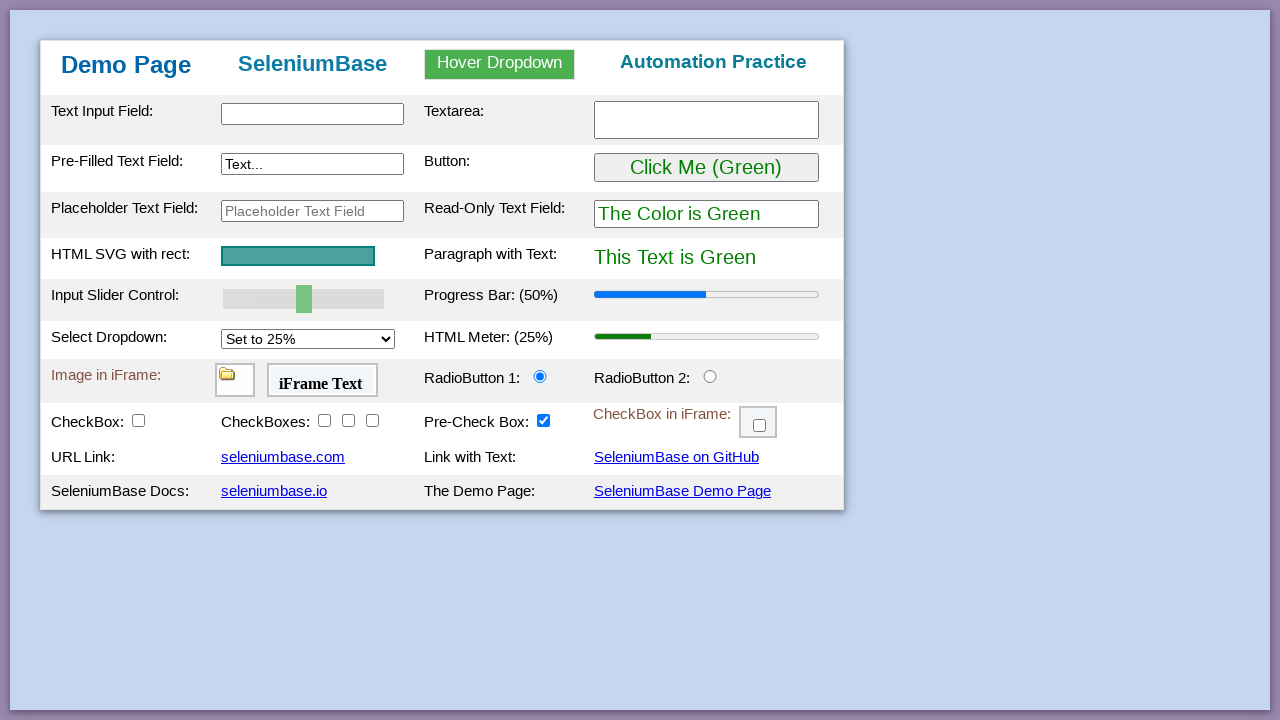

Located progress bar element
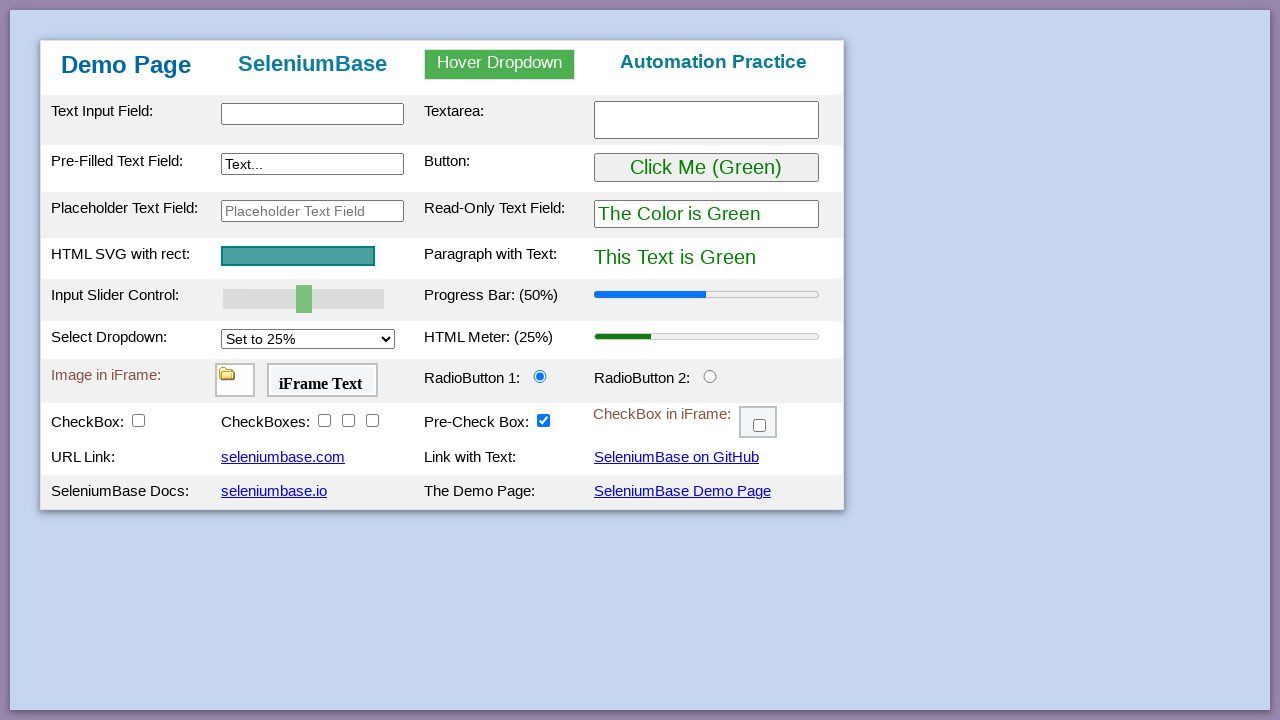

Verified initial progress bar value is 50
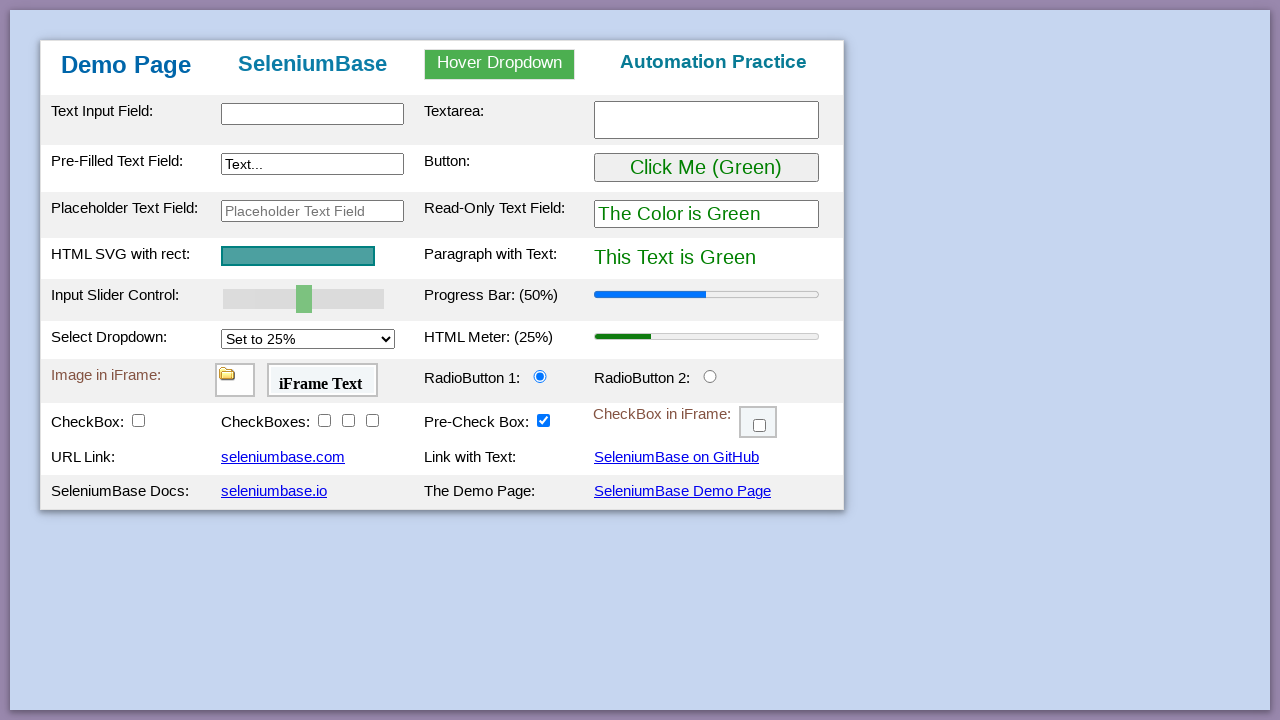

Located input slider element
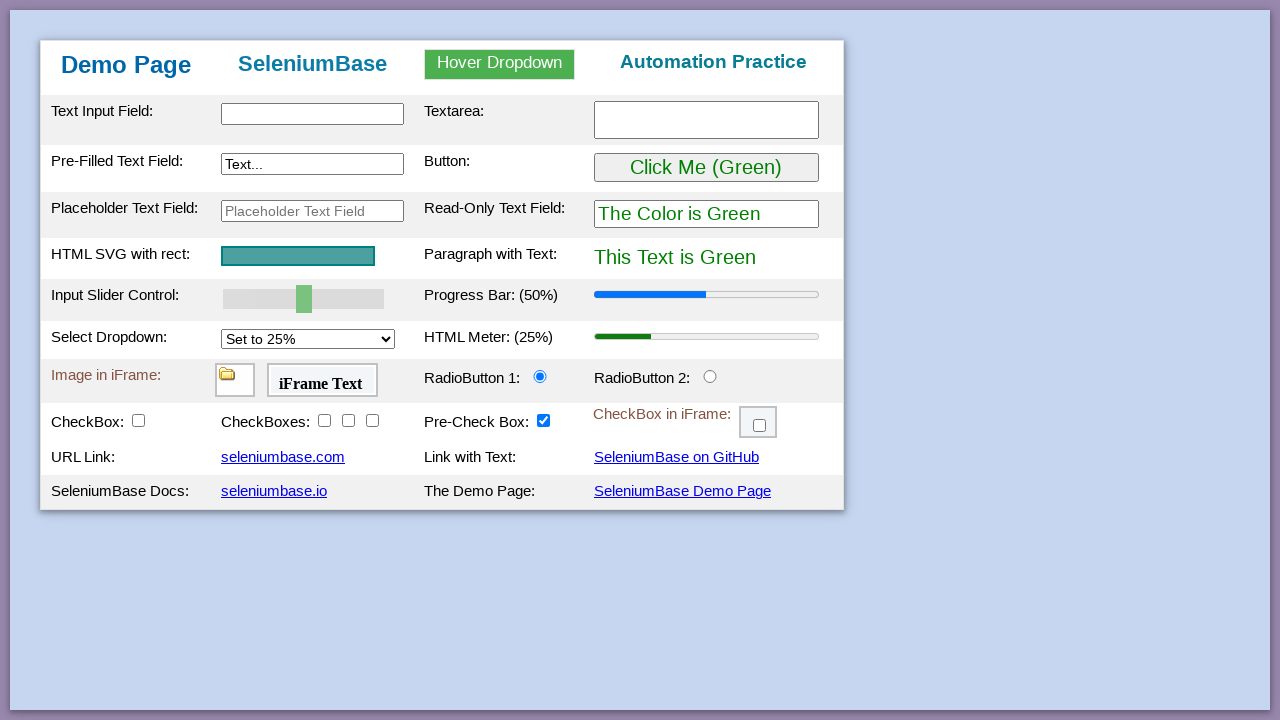

Changed slider value from 50 to 80 on #mySlider
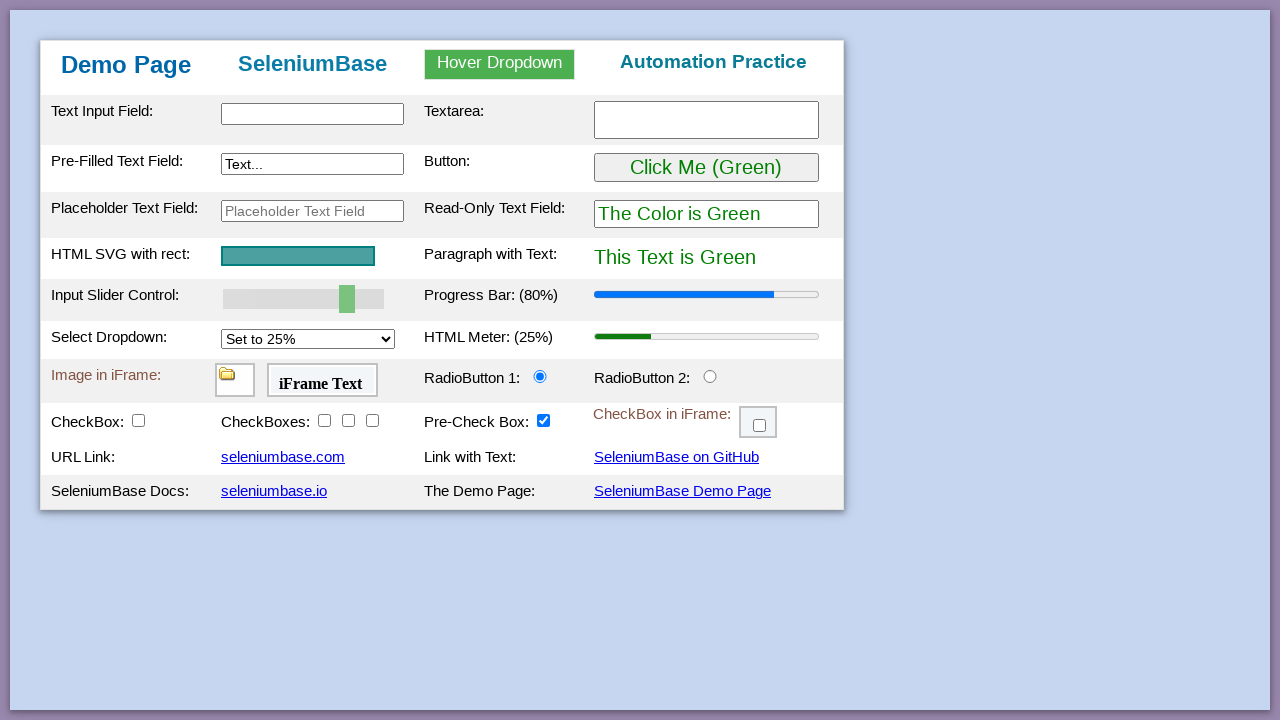

Verified progress bar value updated to 80
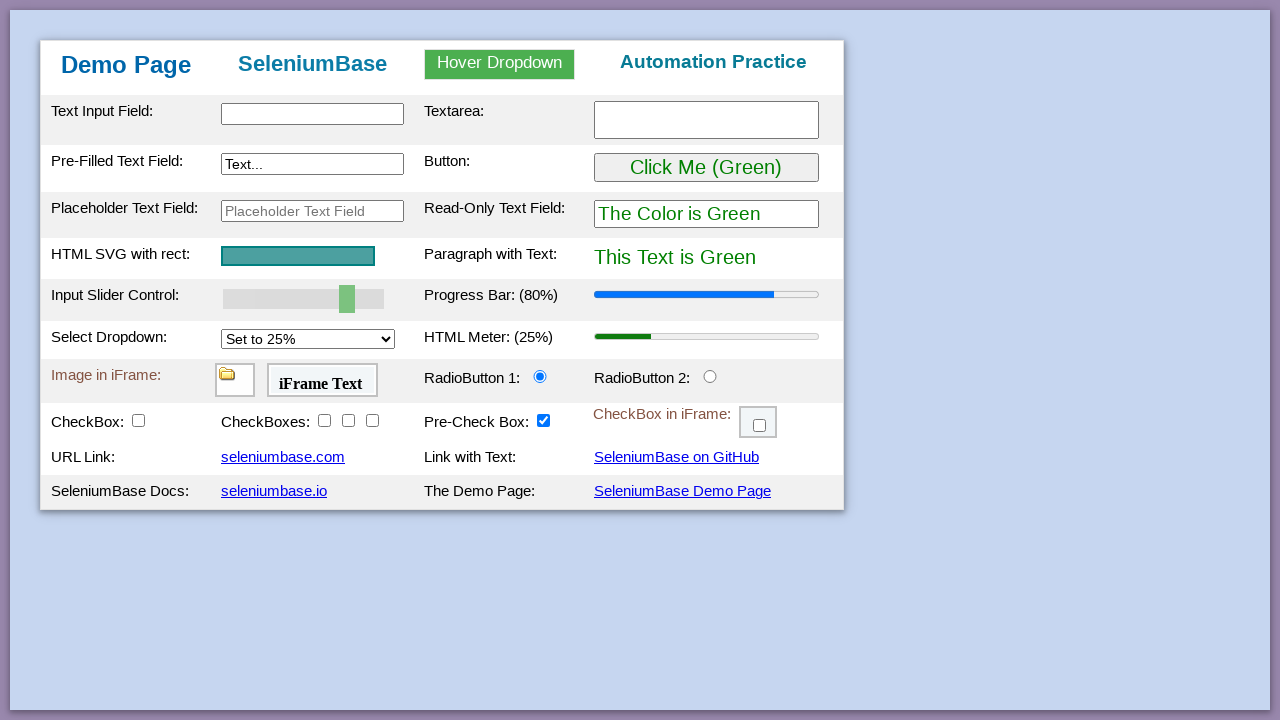

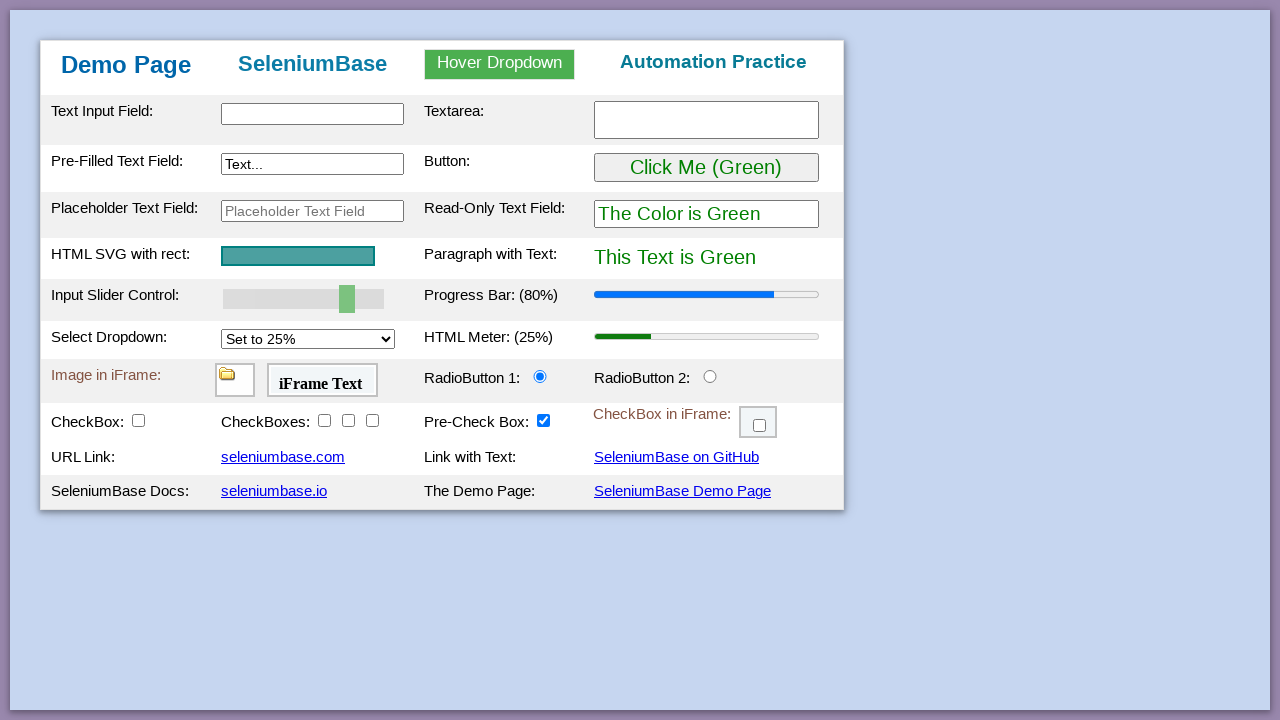